Tests search functionality by clicking on search input and typing "selenium" followed by Enter

Starting URL: https://anhtester.com/

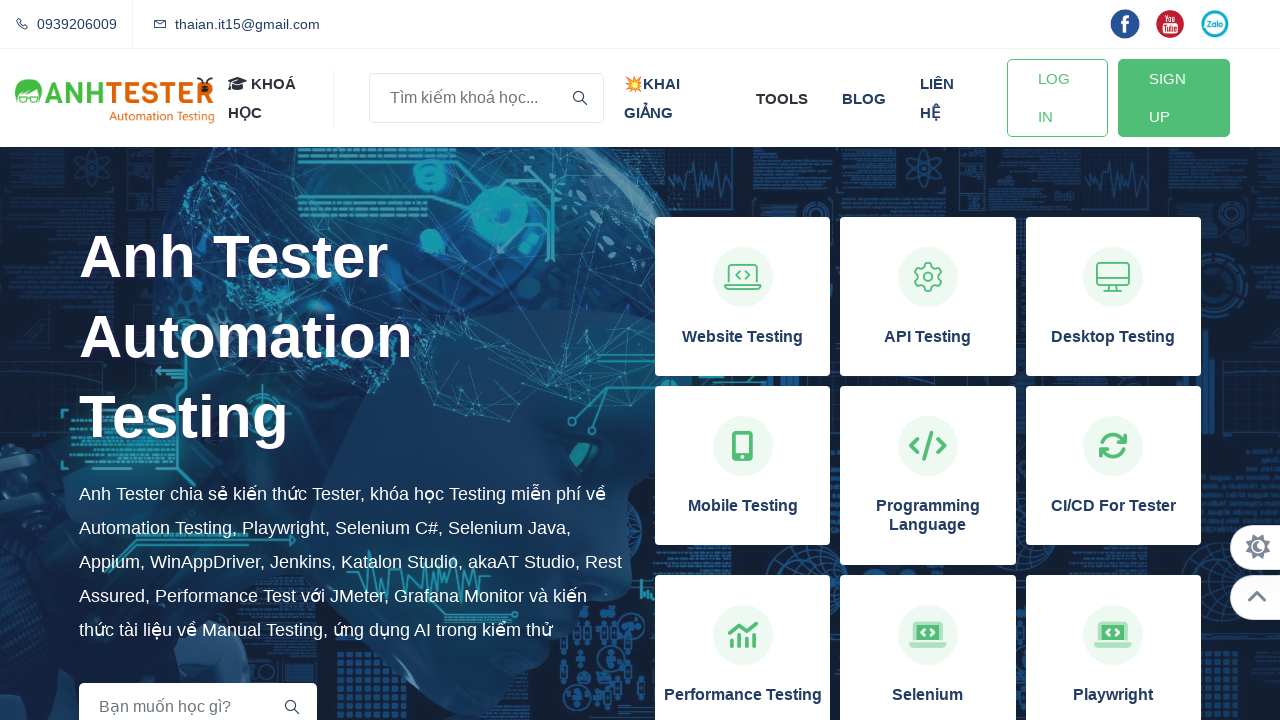

Clicked on search input field at (486, 98) on input[name='key']
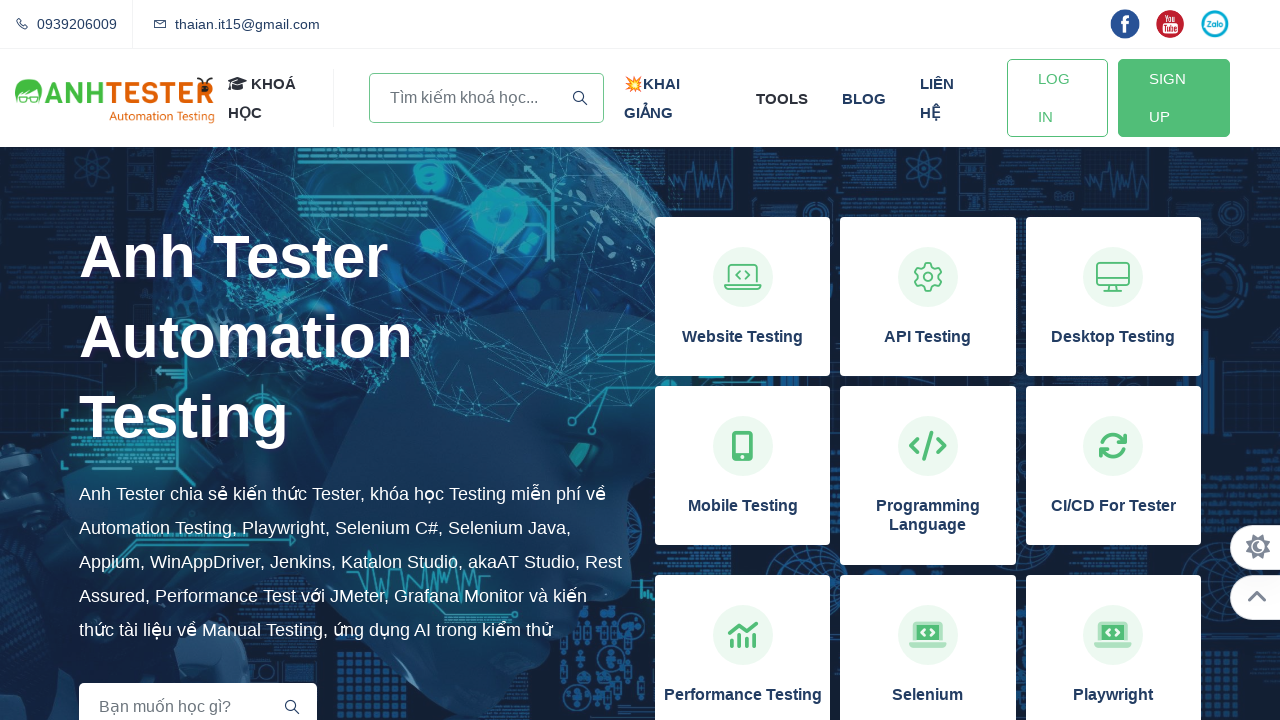

Typed 'selenium' into search field
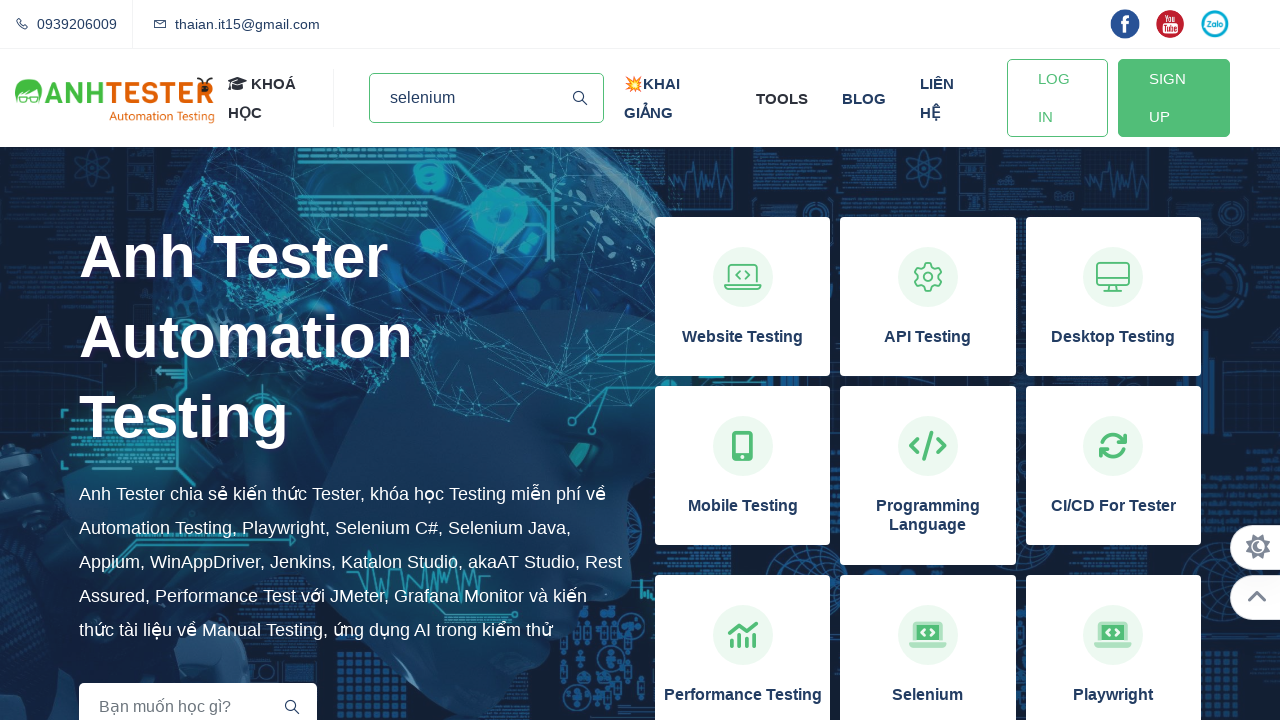

Pressed Enter to submit search for 'selenium'
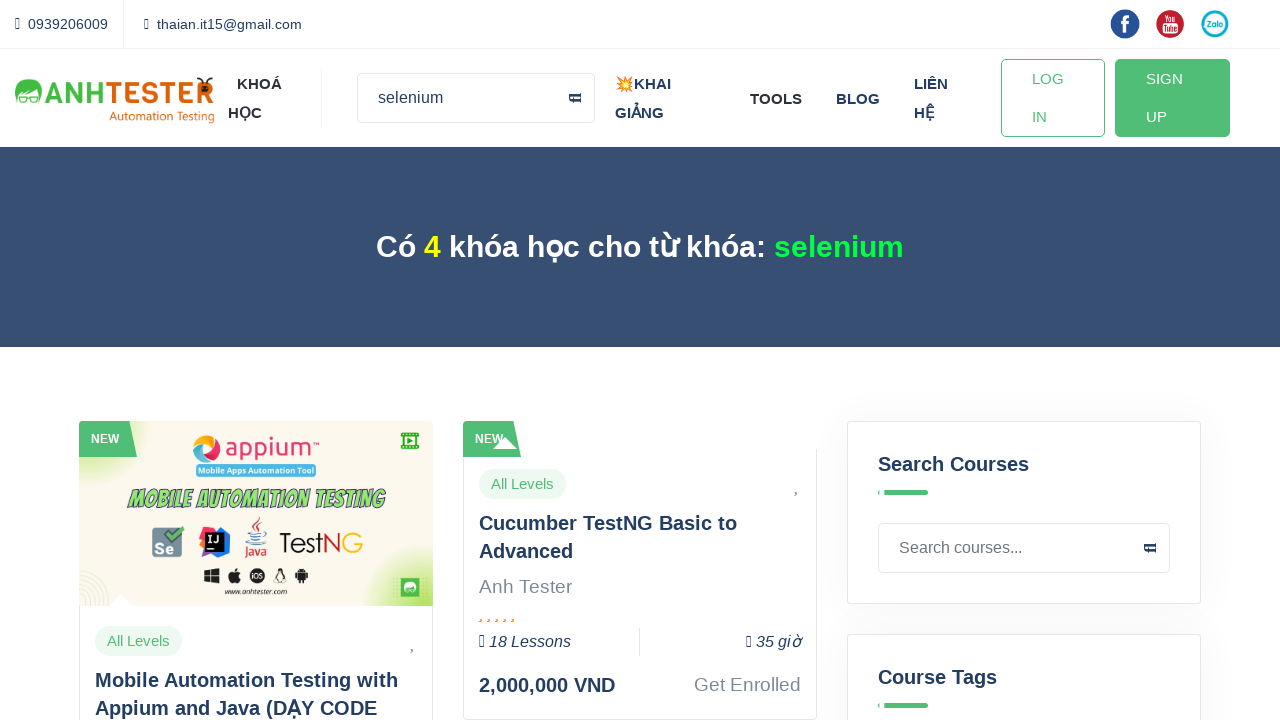

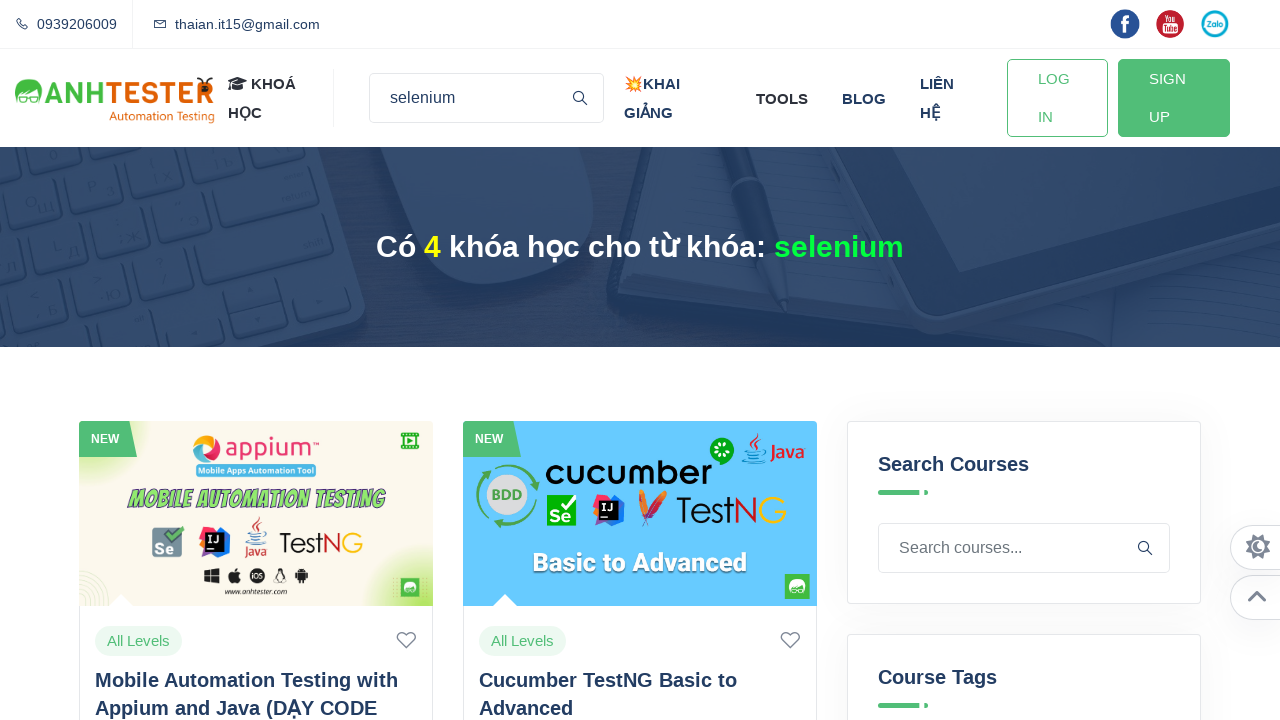